Tests that the Clear completed button displays correct text after completing an item

Starting URL: https://demo.playwright.dev/todomvc

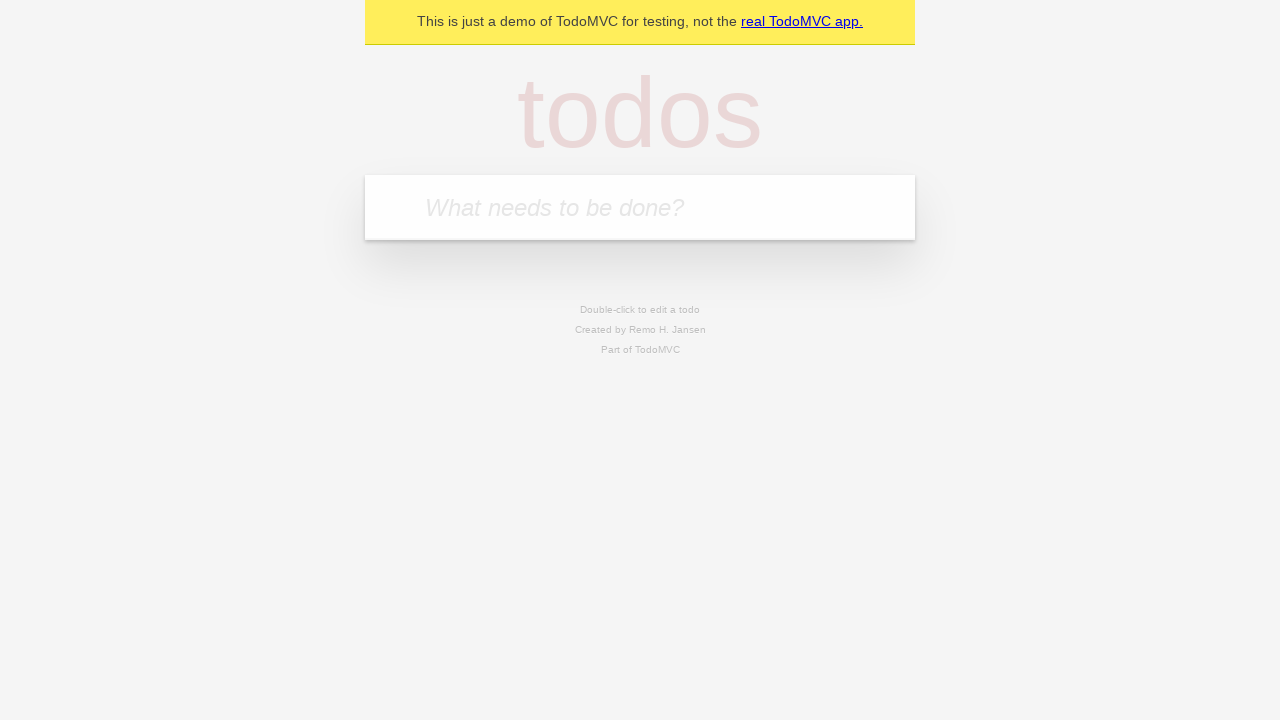

Located the 'What needs to be done?' input field
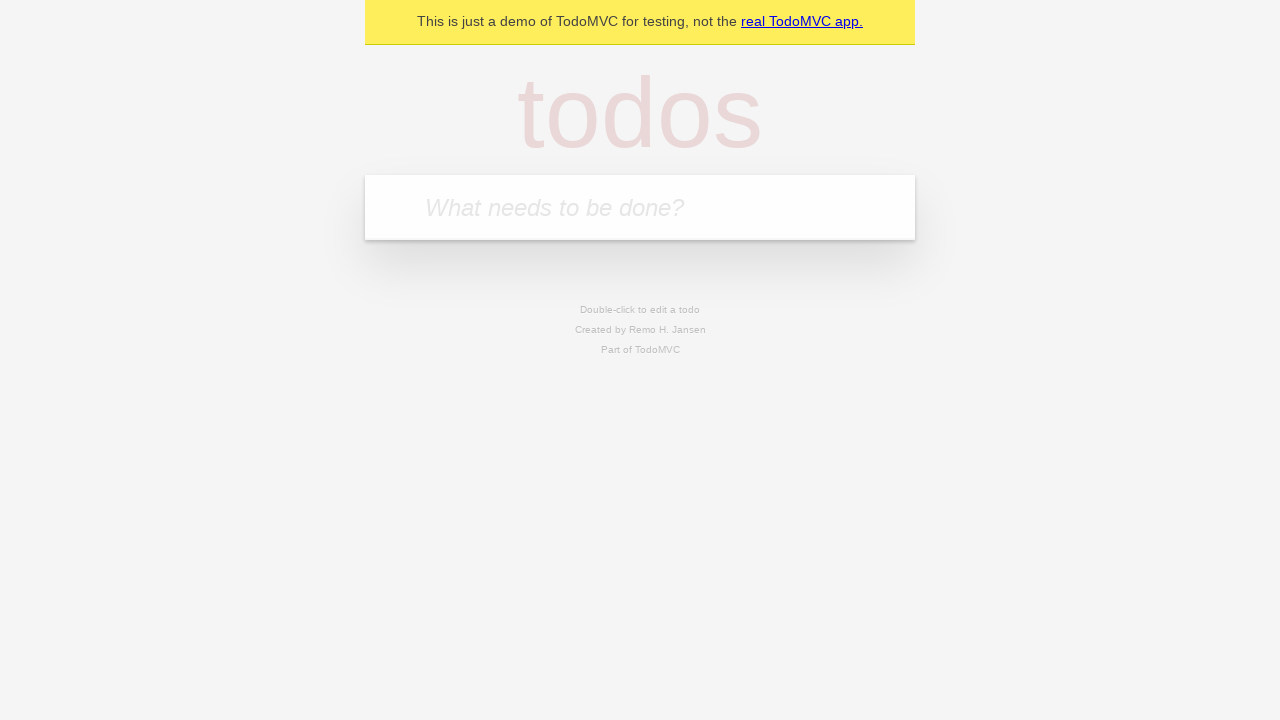

Filled input field with 'buy some cheese' on internal:attr=[placeholder="What needs to be done?"i]
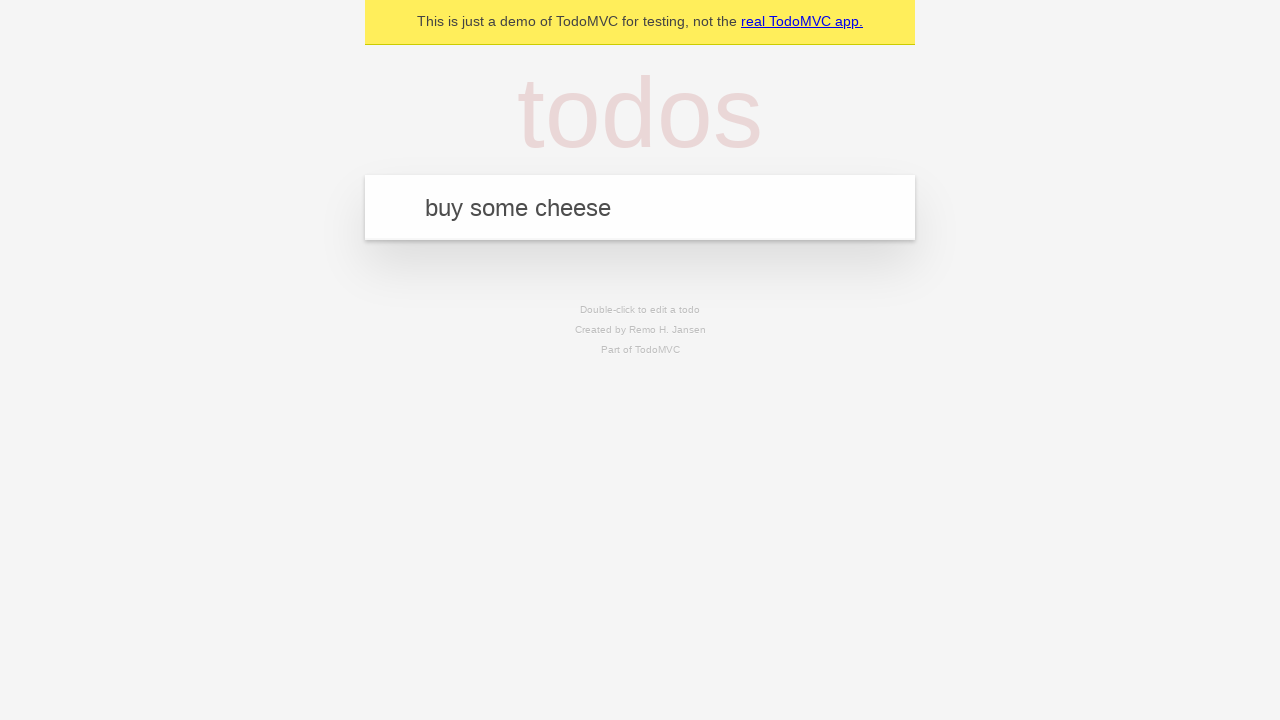

Pressed Enter to create todo 'buy some cheese' on internal:attr=[placeholder="What needs to be done?"i]
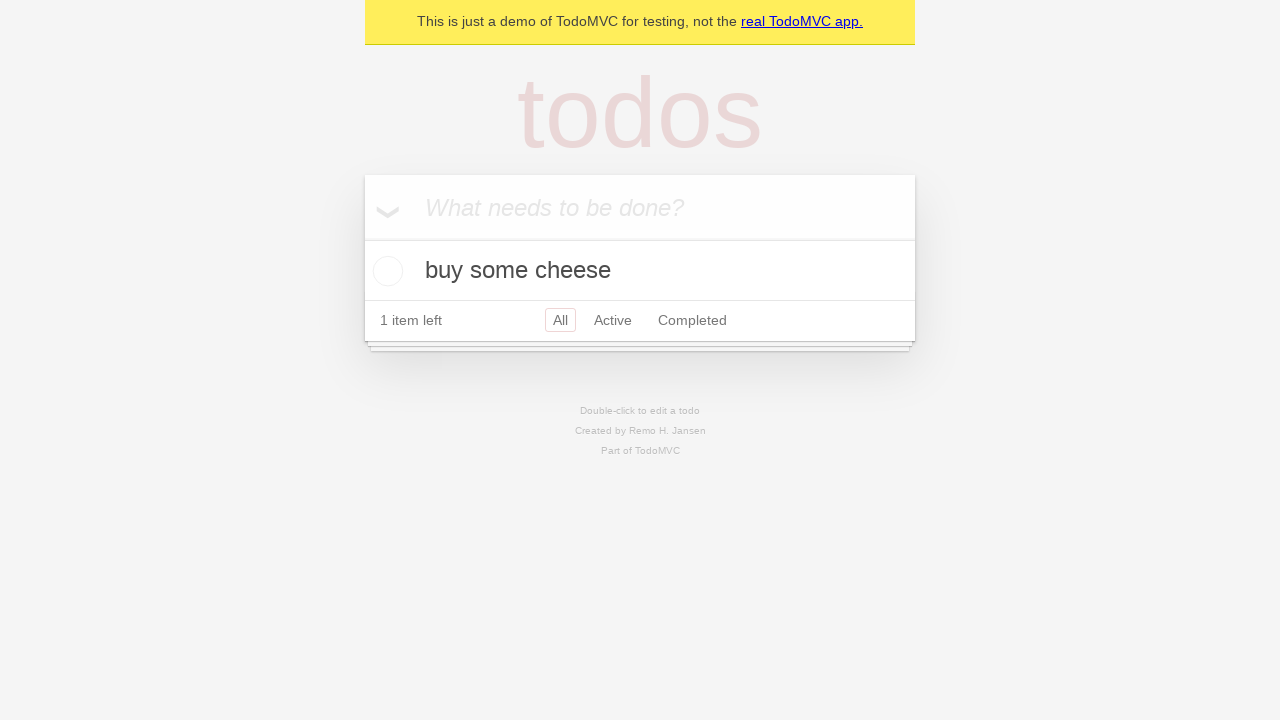

Filled input field with 'feed the cat' on internal:attr=[placeholder="What needs to be done?"i]
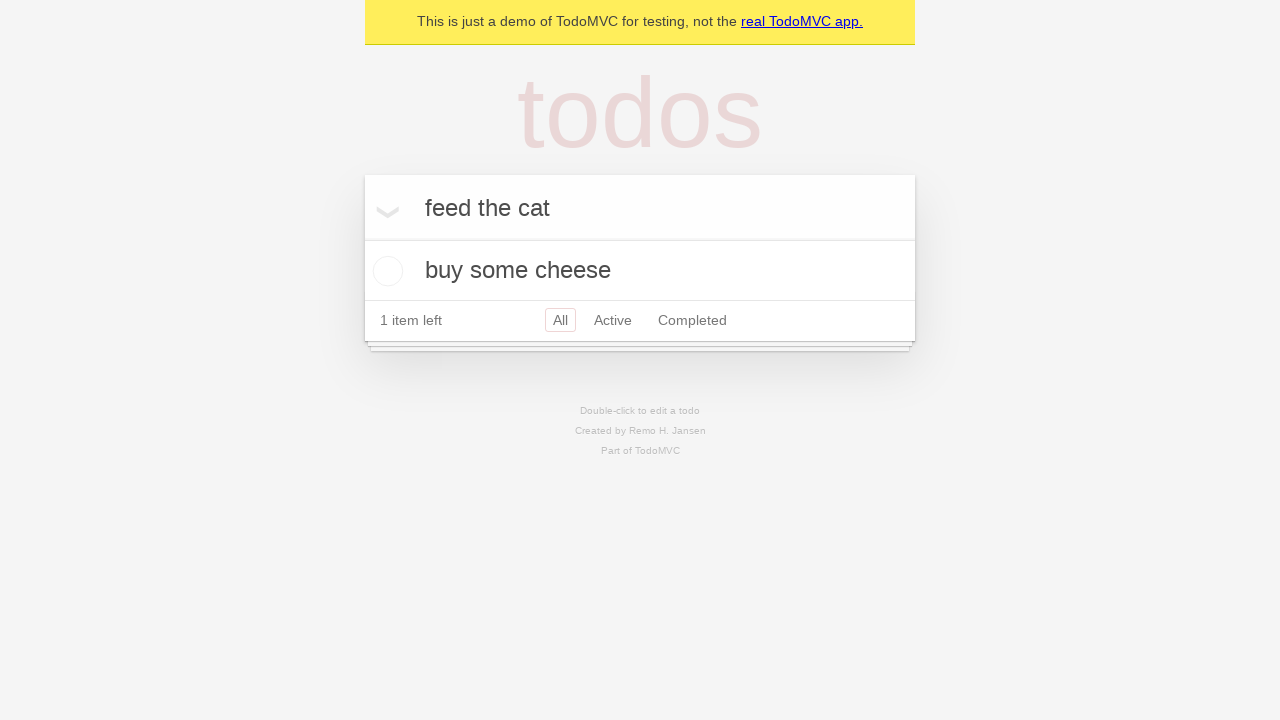

Pressed Enter to create todo 'feed the cat' on internal:attr=[placeholder="What needs to be done?"i]
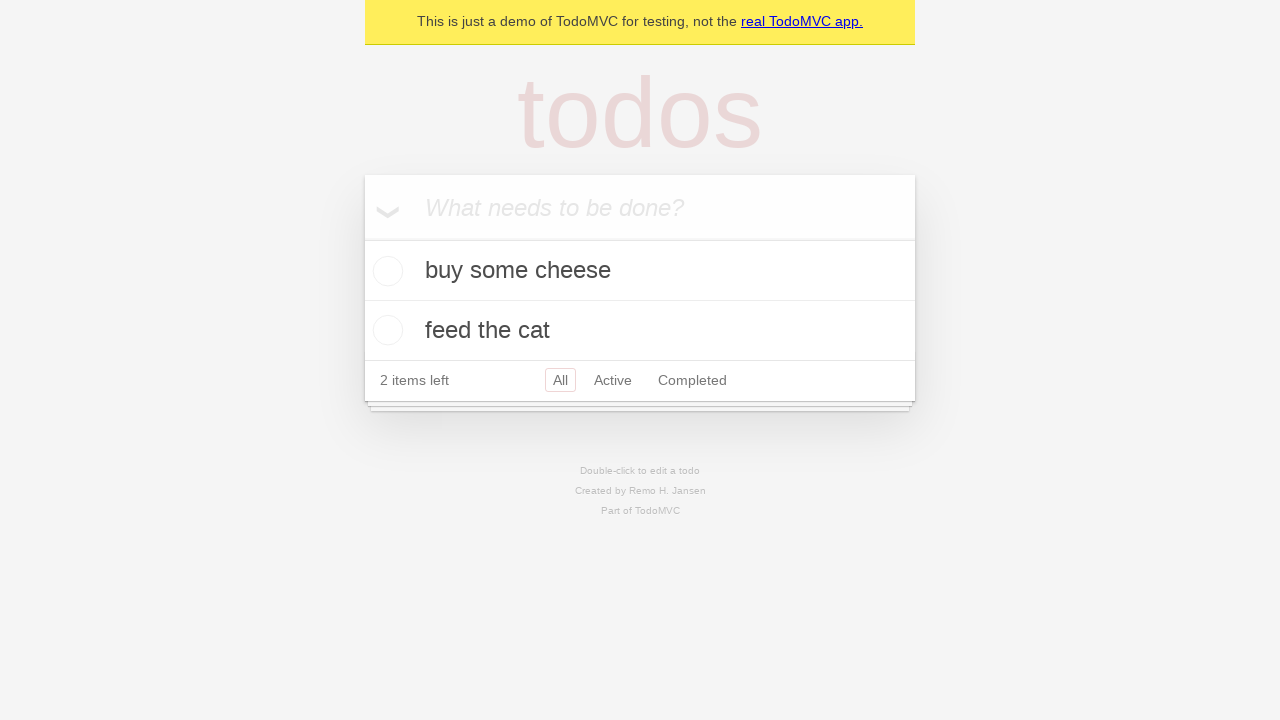

Filled input field with 'book a doctors appointment' on internal:attr=[placeholder="What needs to be done?"i]
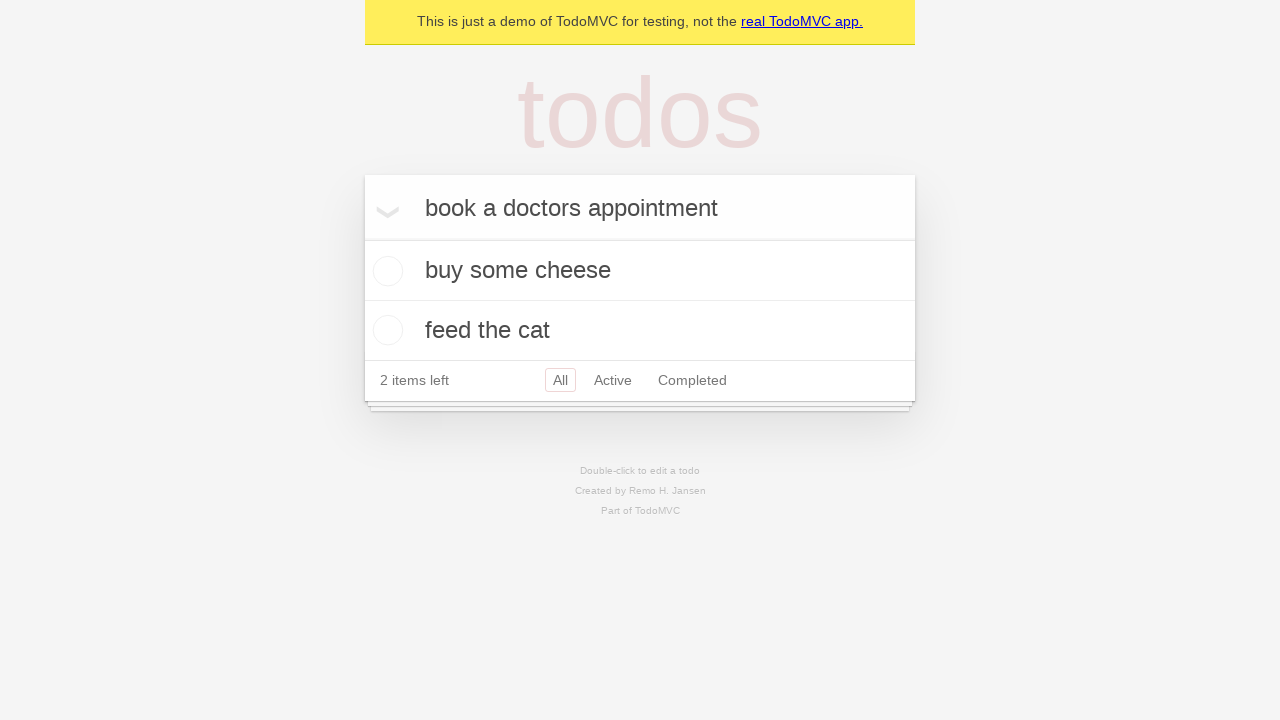

Pressed Enter to create todo 'book a doctors appointment' on internal:attr=[placeholder="What needs to be done?"i]
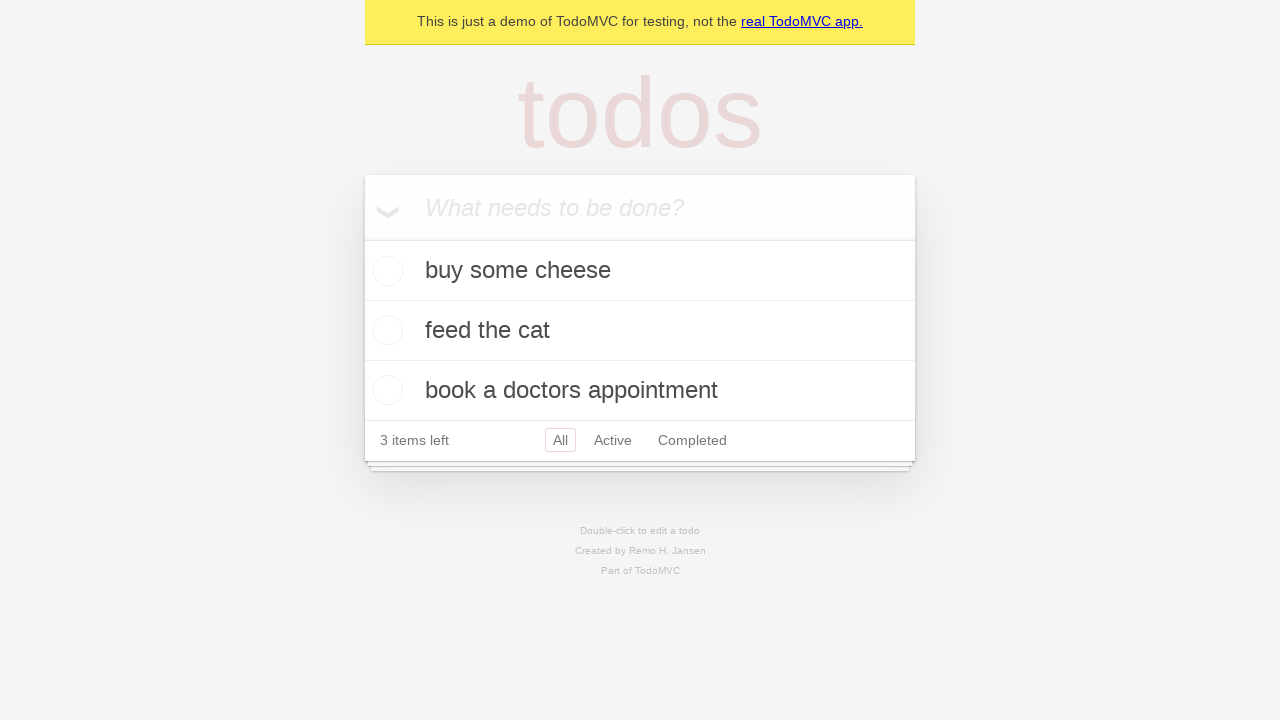

Checked the first todo item at (385, 271) on .todo-list li .toggle >> nth=0
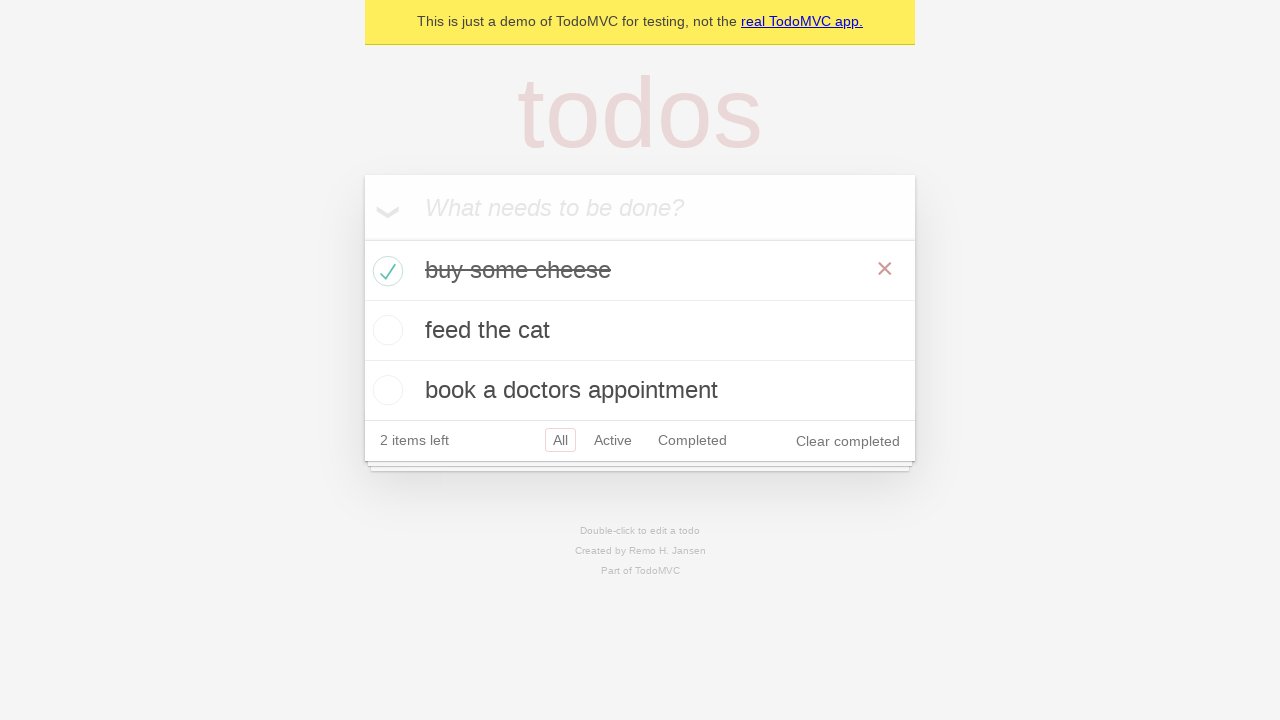

Verified 'Clear completed' button appeared after completing item
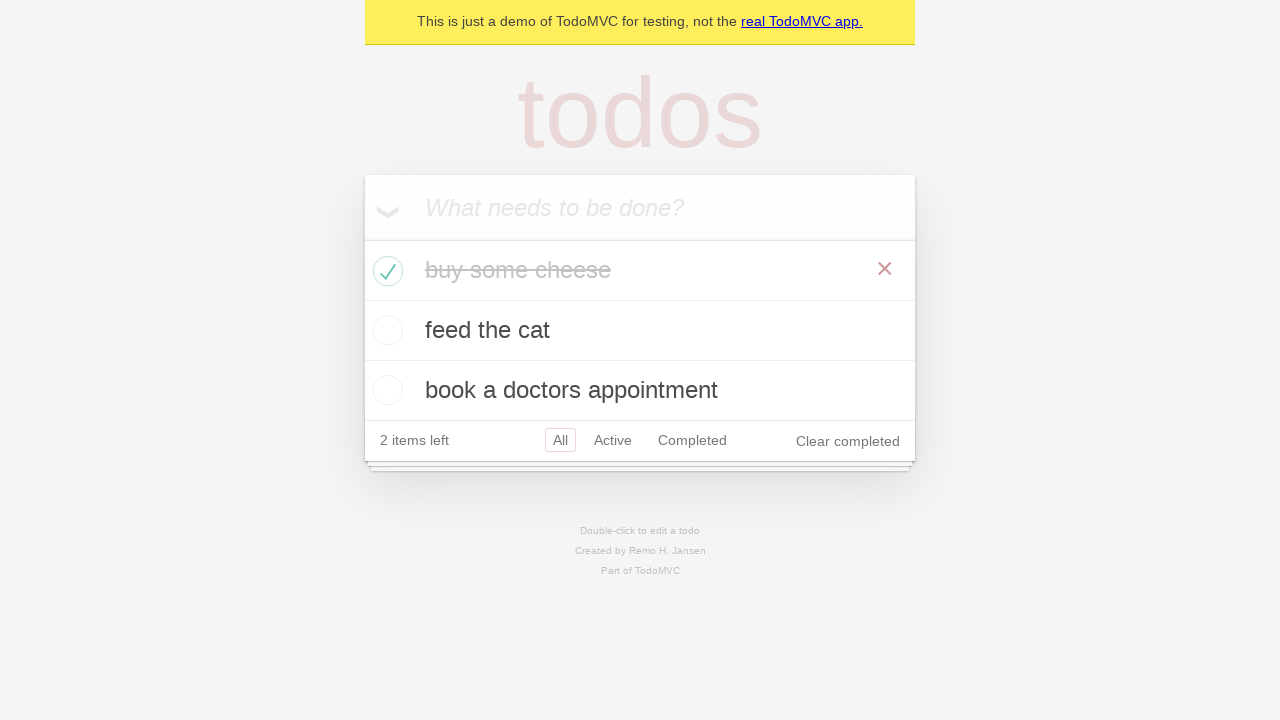

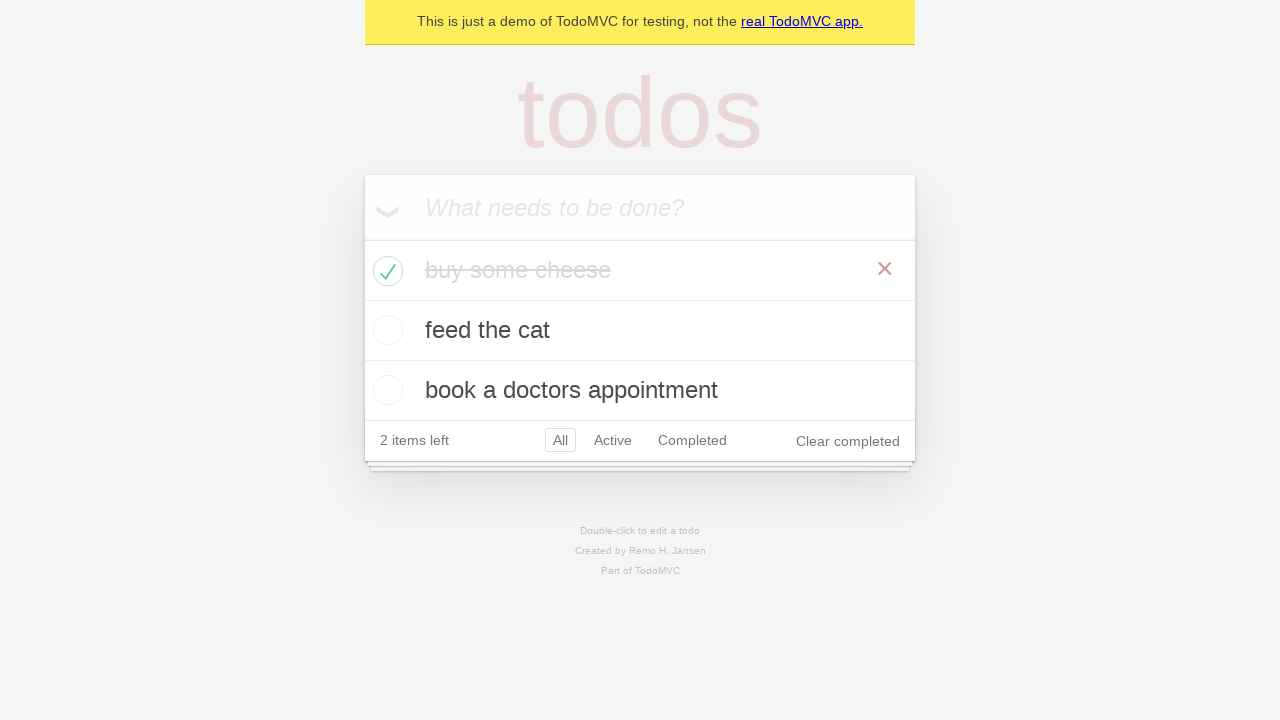